Tests alert handling by clicking a button that triggers an alert and then accepting/dismissing the alert dialog

Starting URL: https://formy-project.herokuapp.com/switch-window

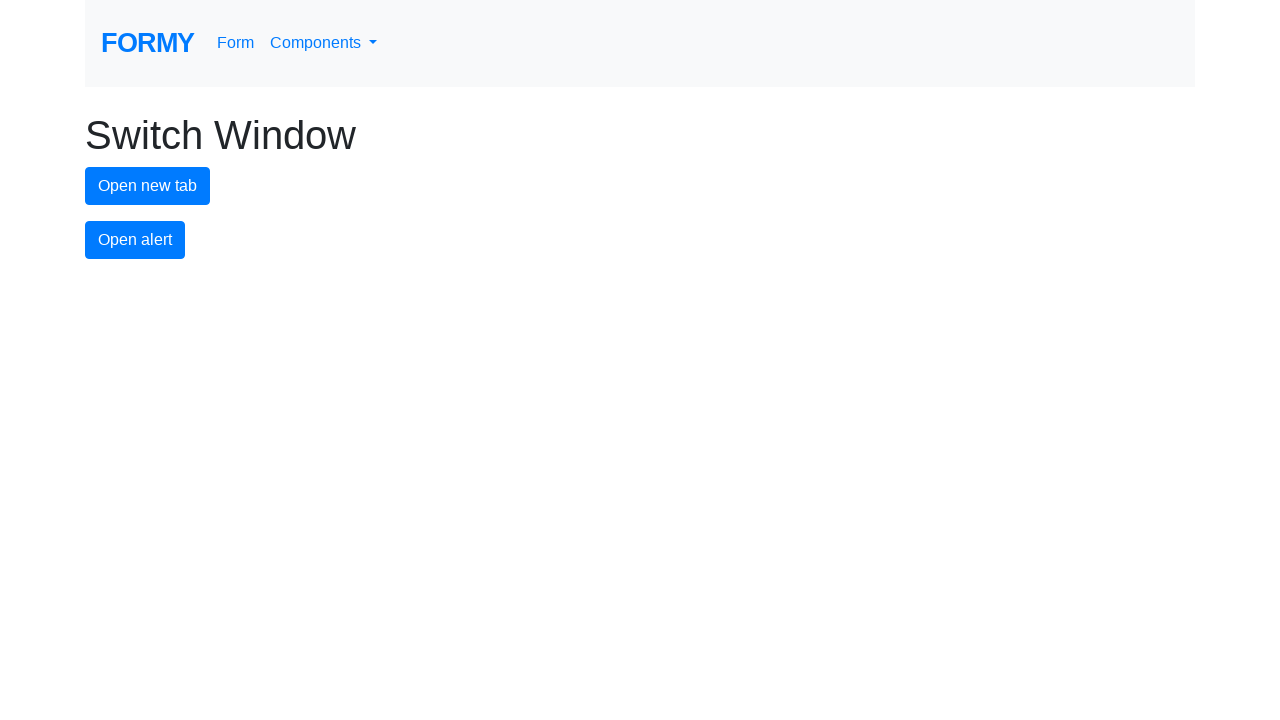

Clicked alert button to trigger alert dialog at (135, 240) on #alert-button
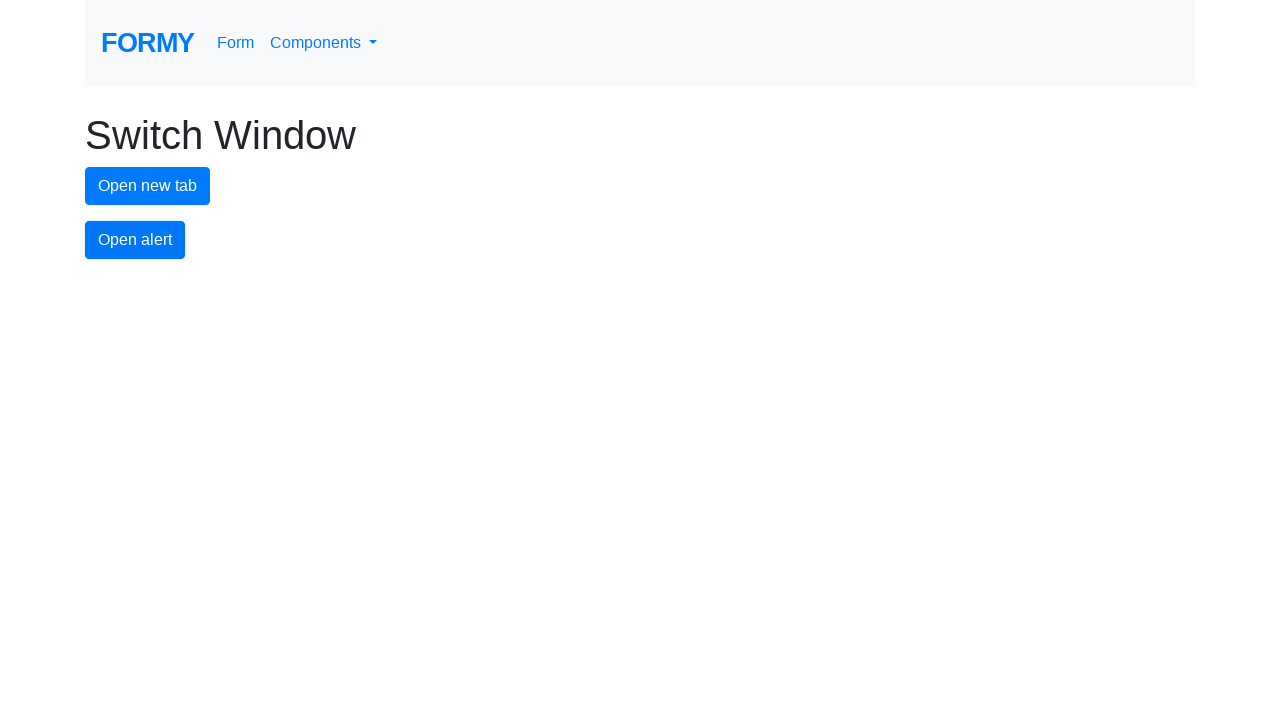

Set up dialog handler to accept alerts
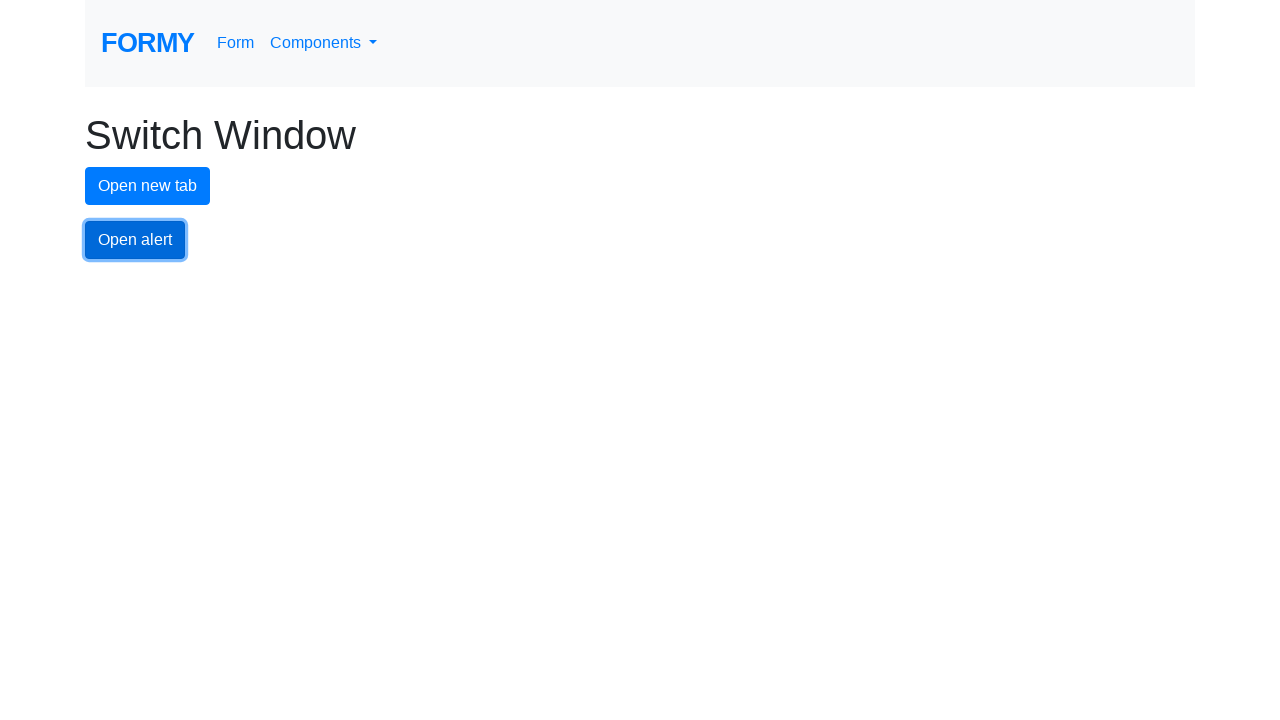

Set up one-time dialog handler to accept alert
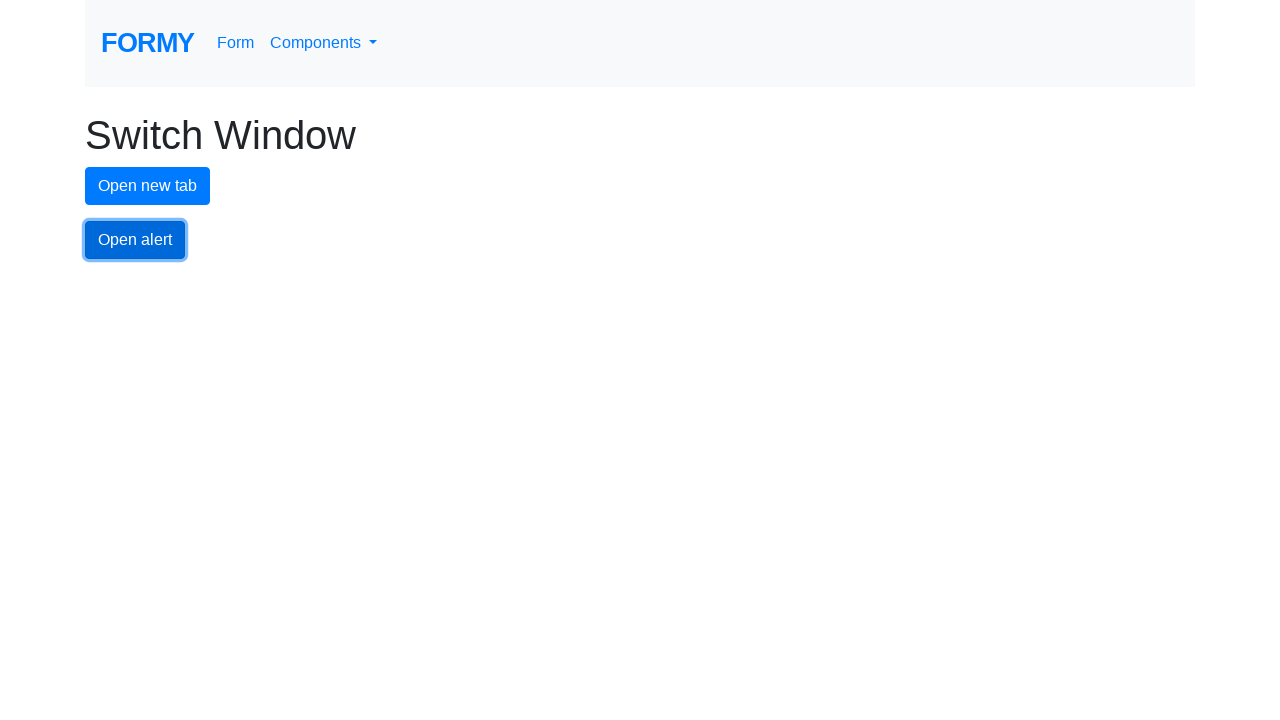

Clicked alert button again with dialog handler ready at (135, 240) on #alert-button
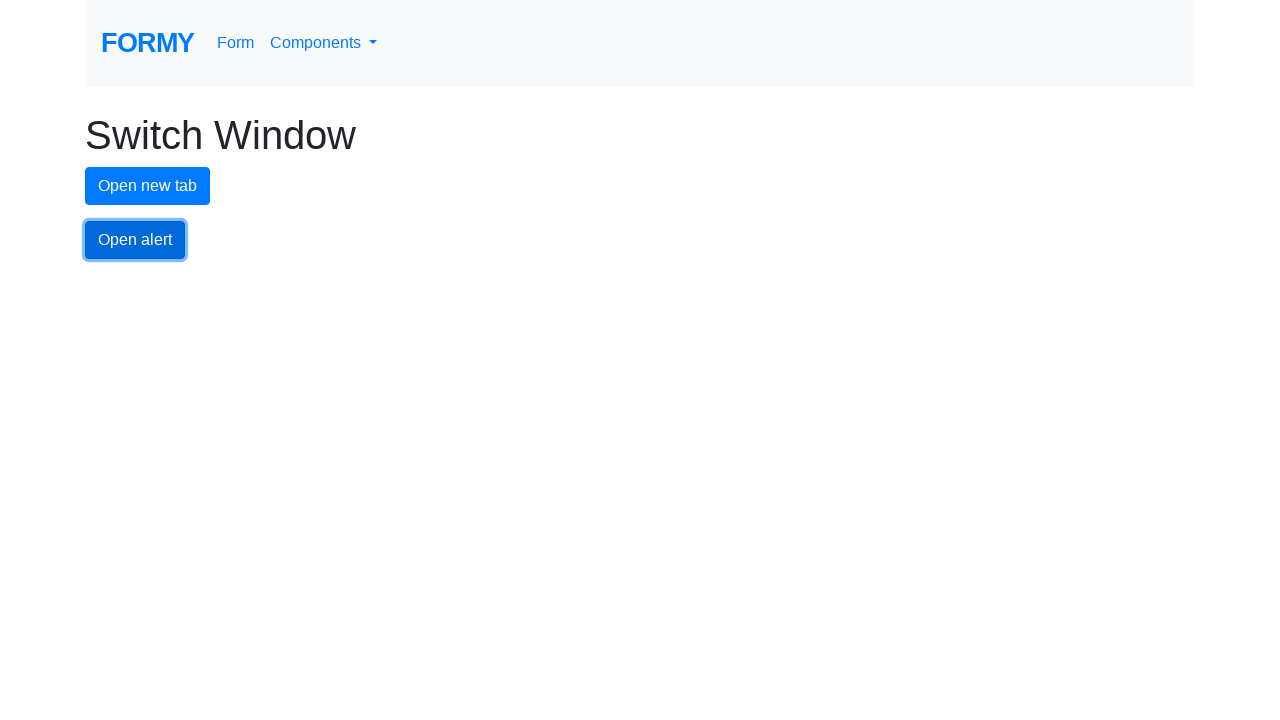

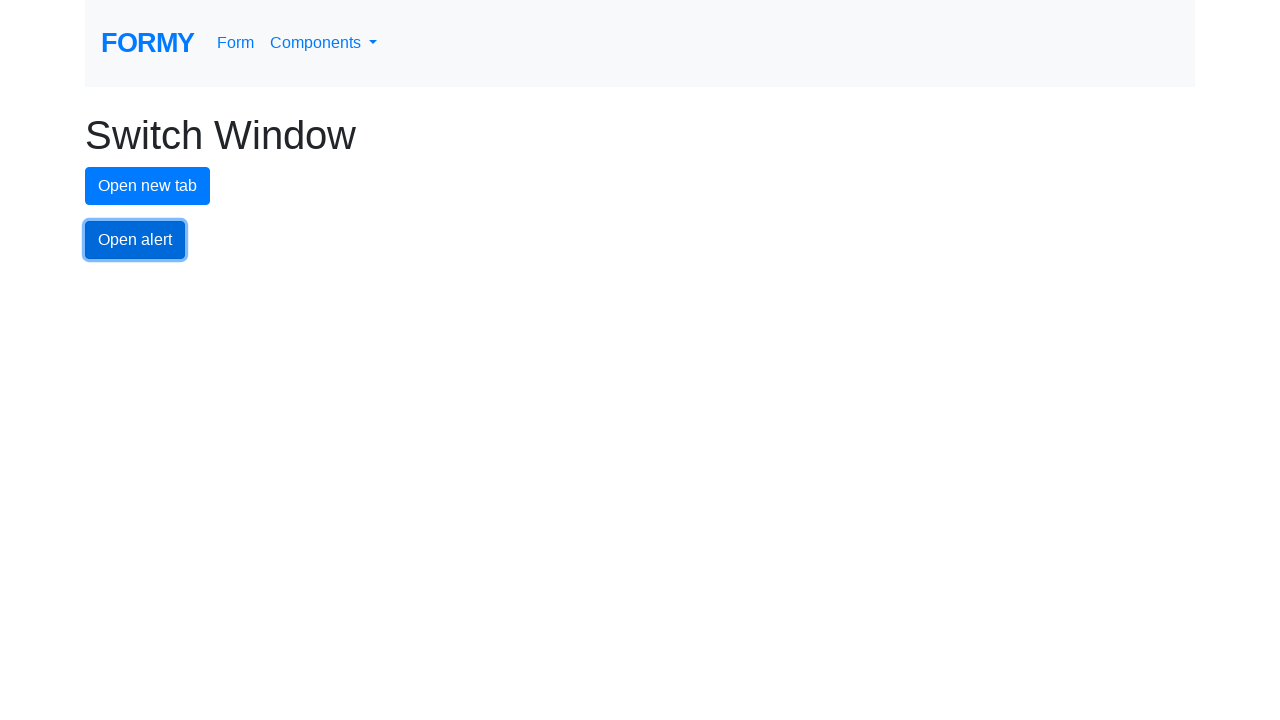